Verifies that the homepage slider element is displayed, confirming the main page loaded successfully.

Starting URL: http://automationexercise.com

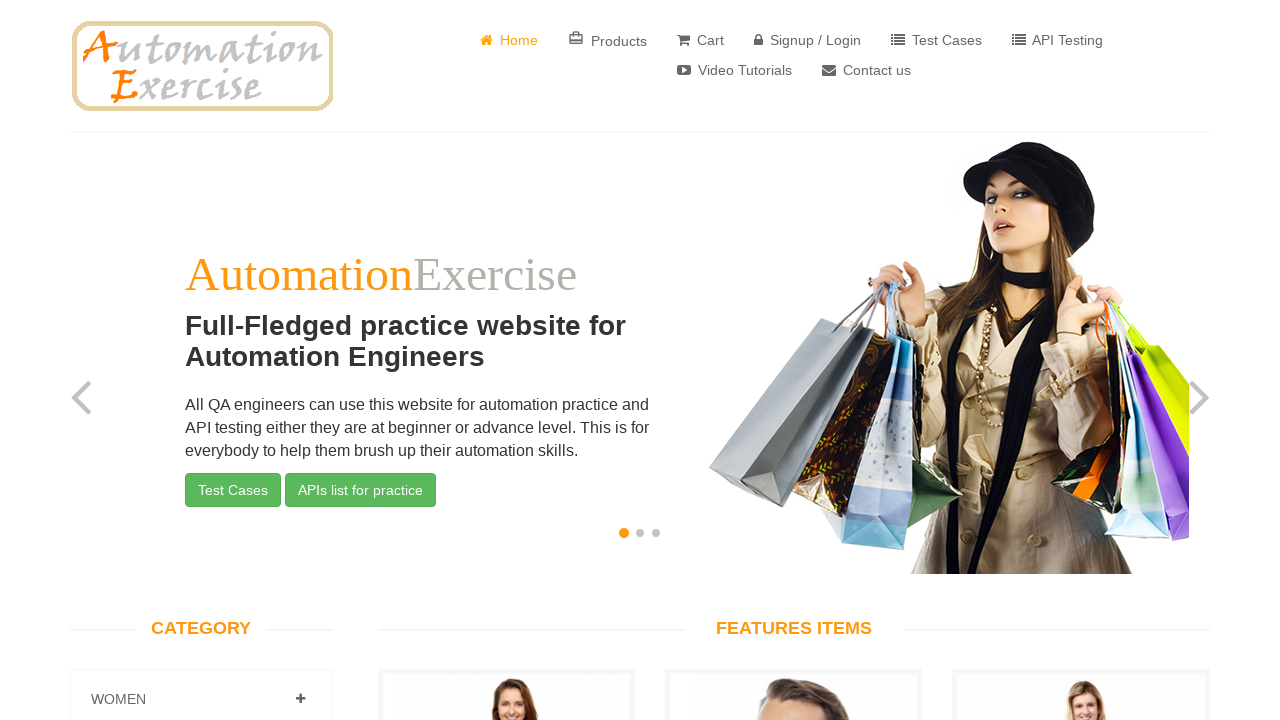

Waited for homepage slider element to load
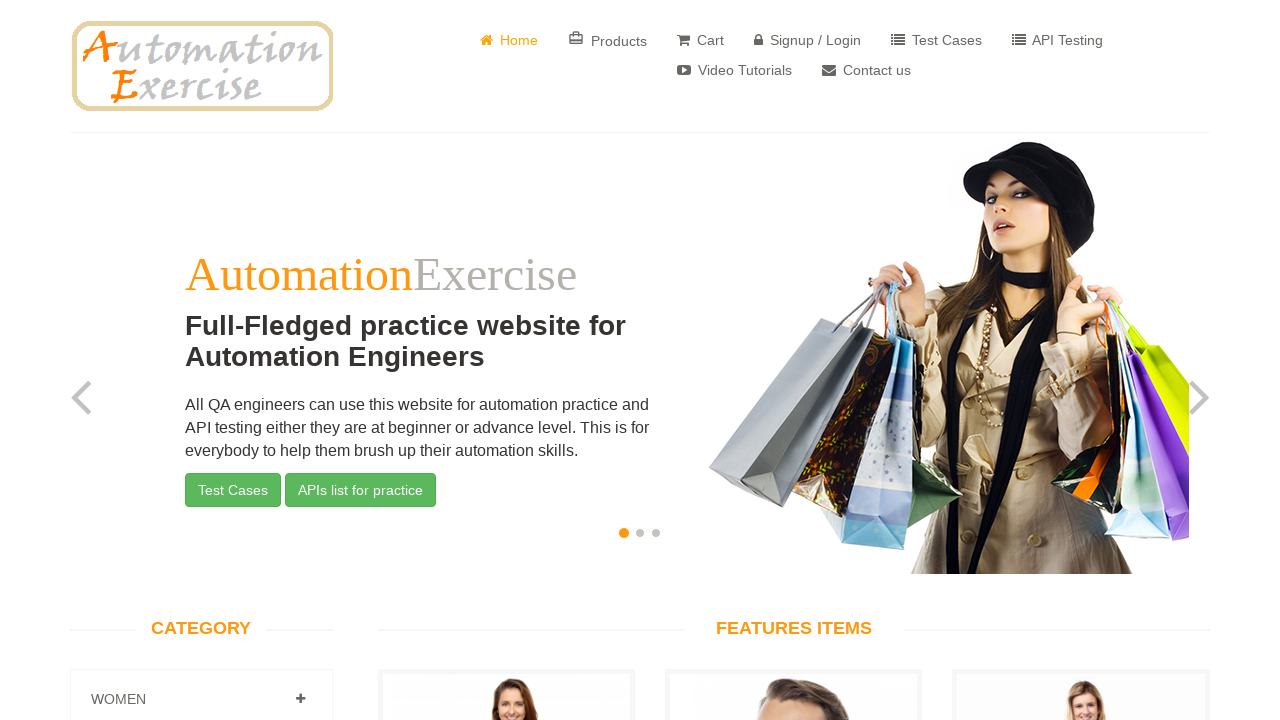

Located homepage slider element
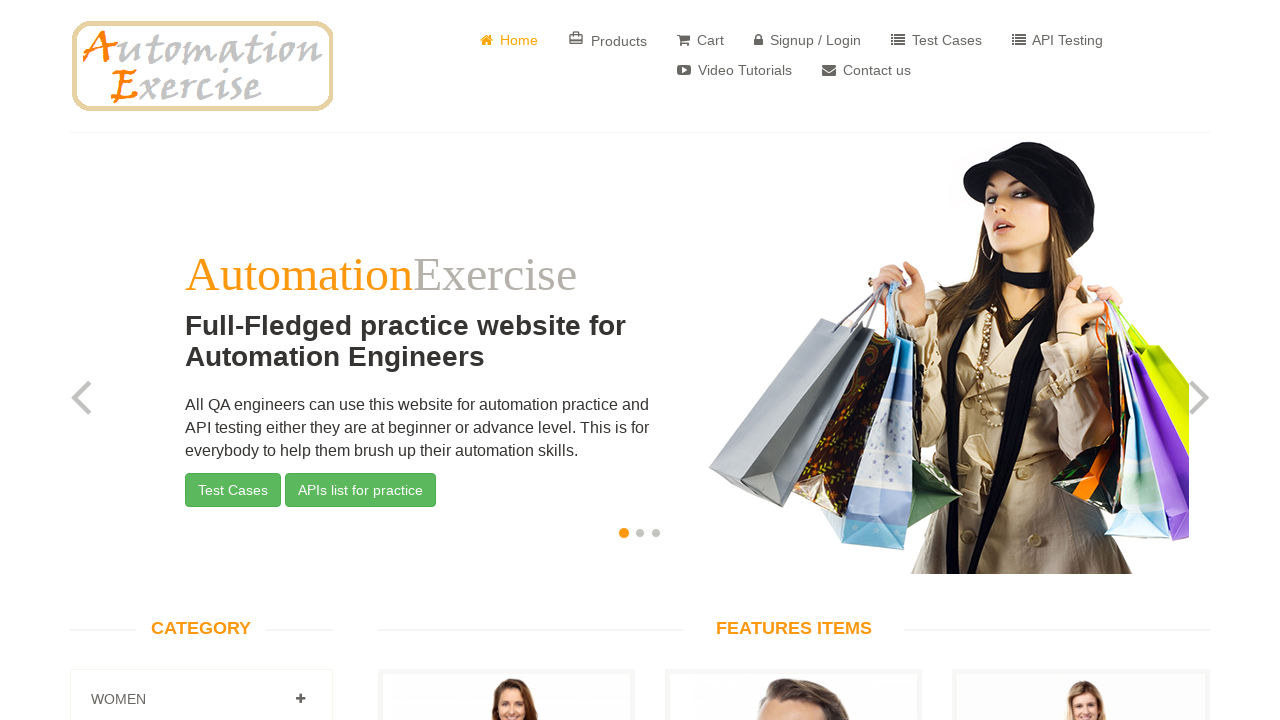

Verified that the homepage slider is visible, confirming the main page loaded successfully
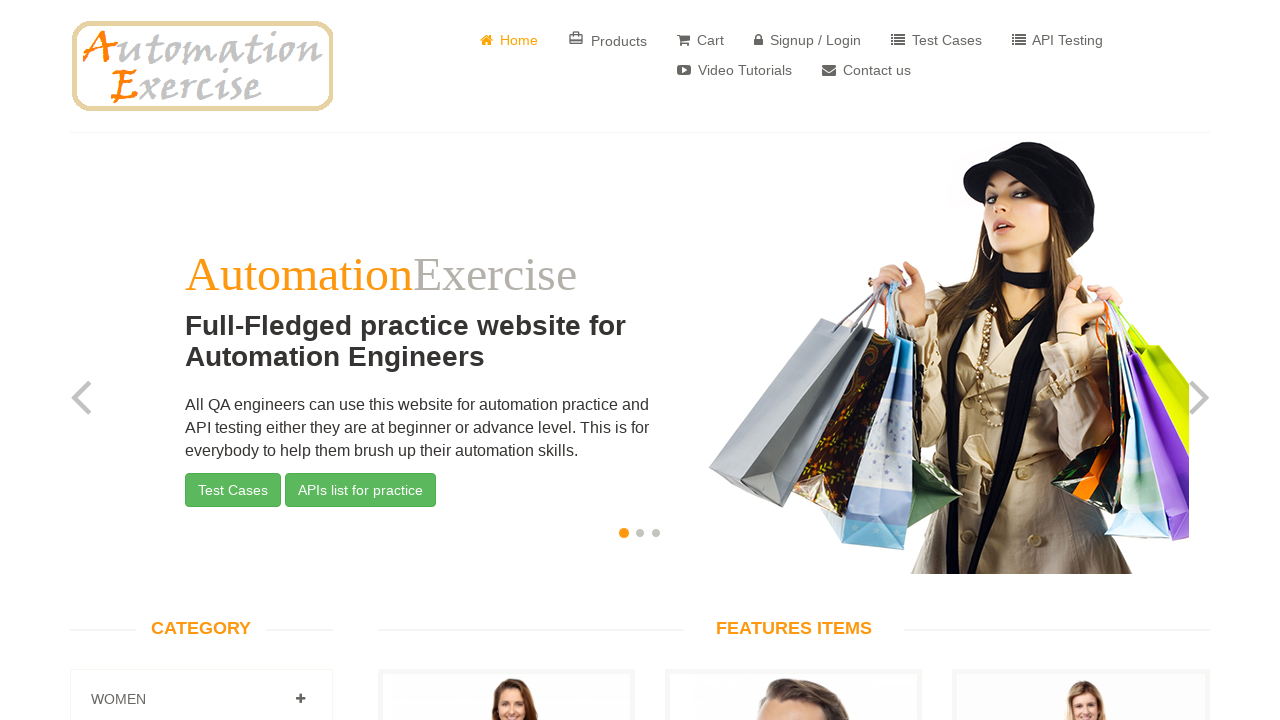

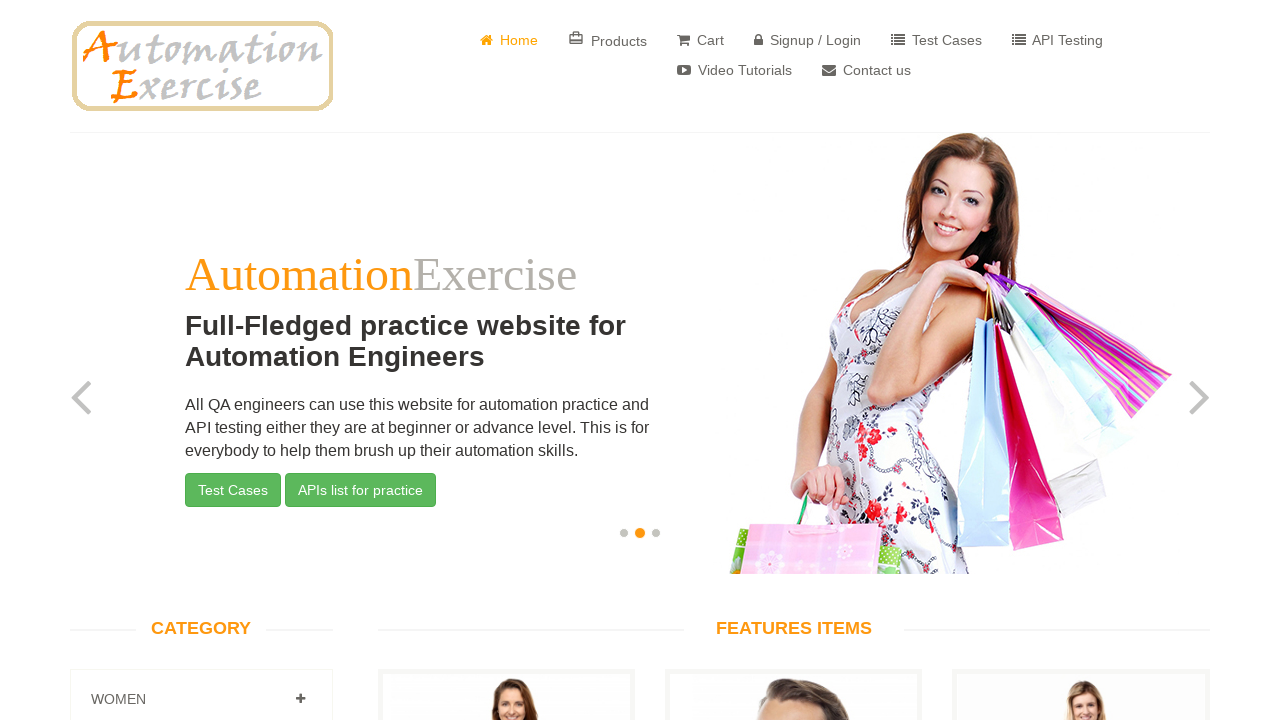